Navigates to Playwright homepage and clicks on the "Get Started" link to access the getting started documentation

Starting URL: https://playwright.dev/

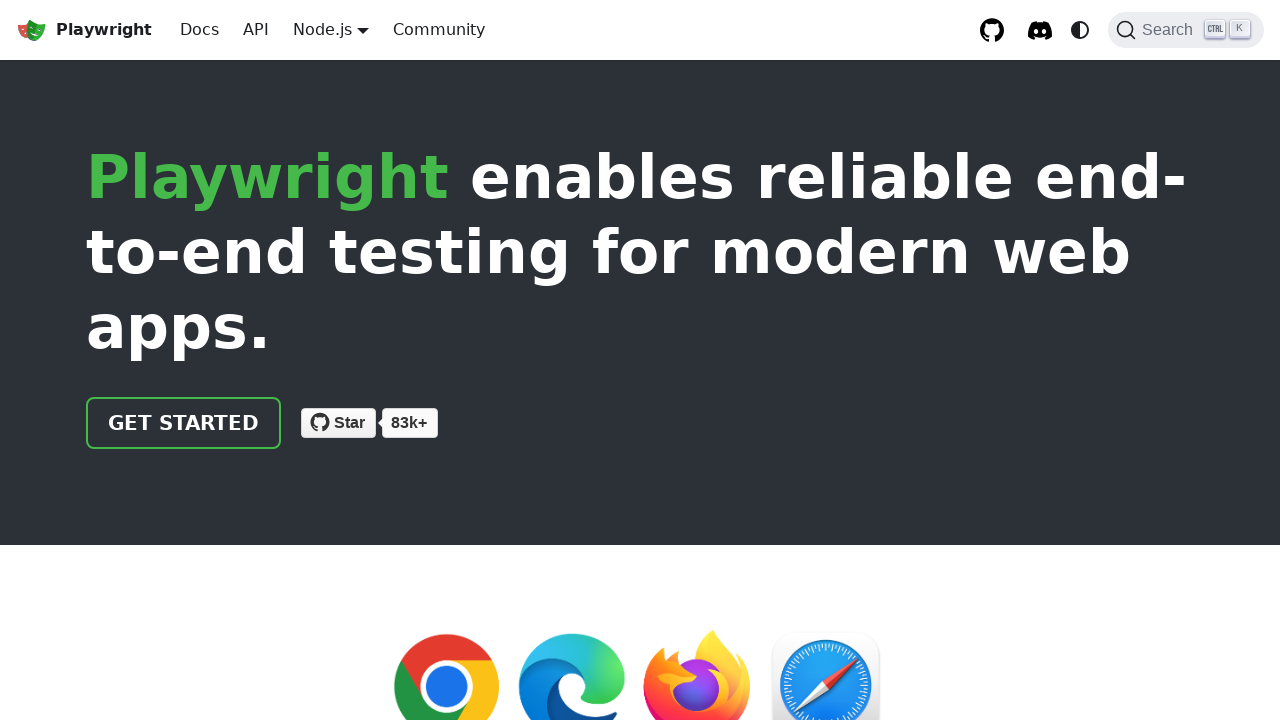

Navigated to Playwright homepage
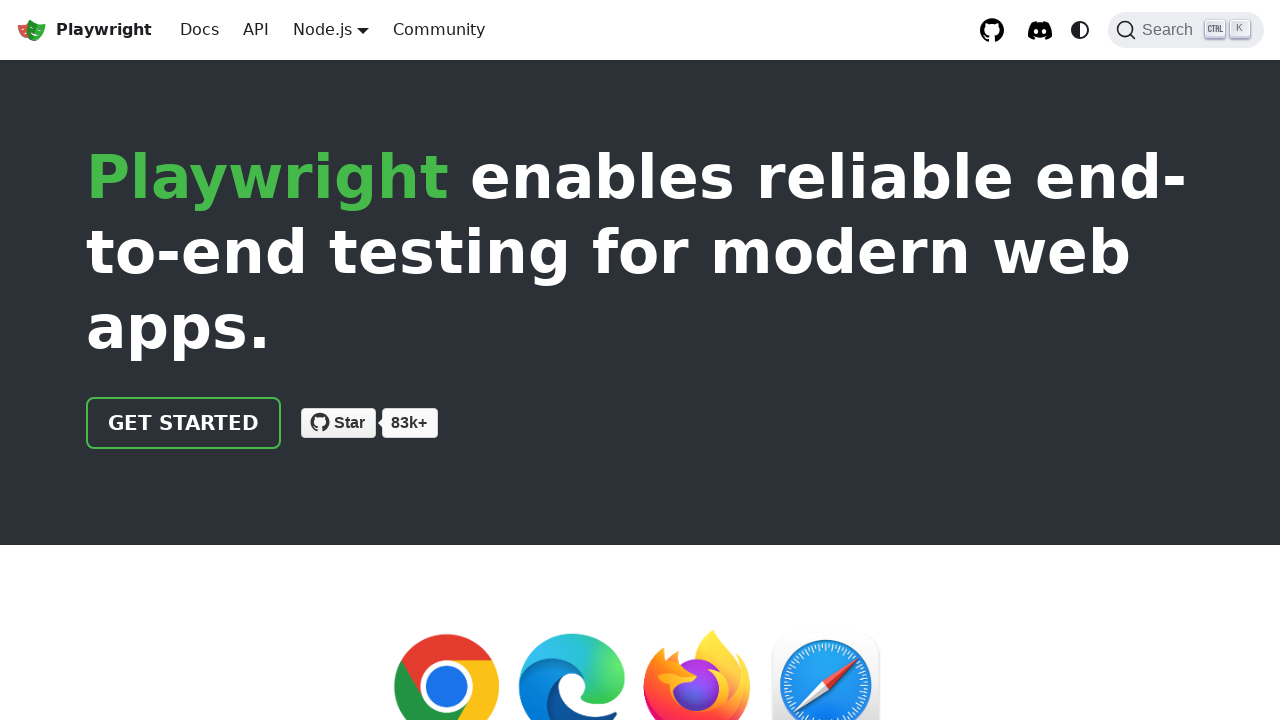

Clicked on 'Get Started' link to access getting started documentation at (184, 423) on internal:text="Get Started"i
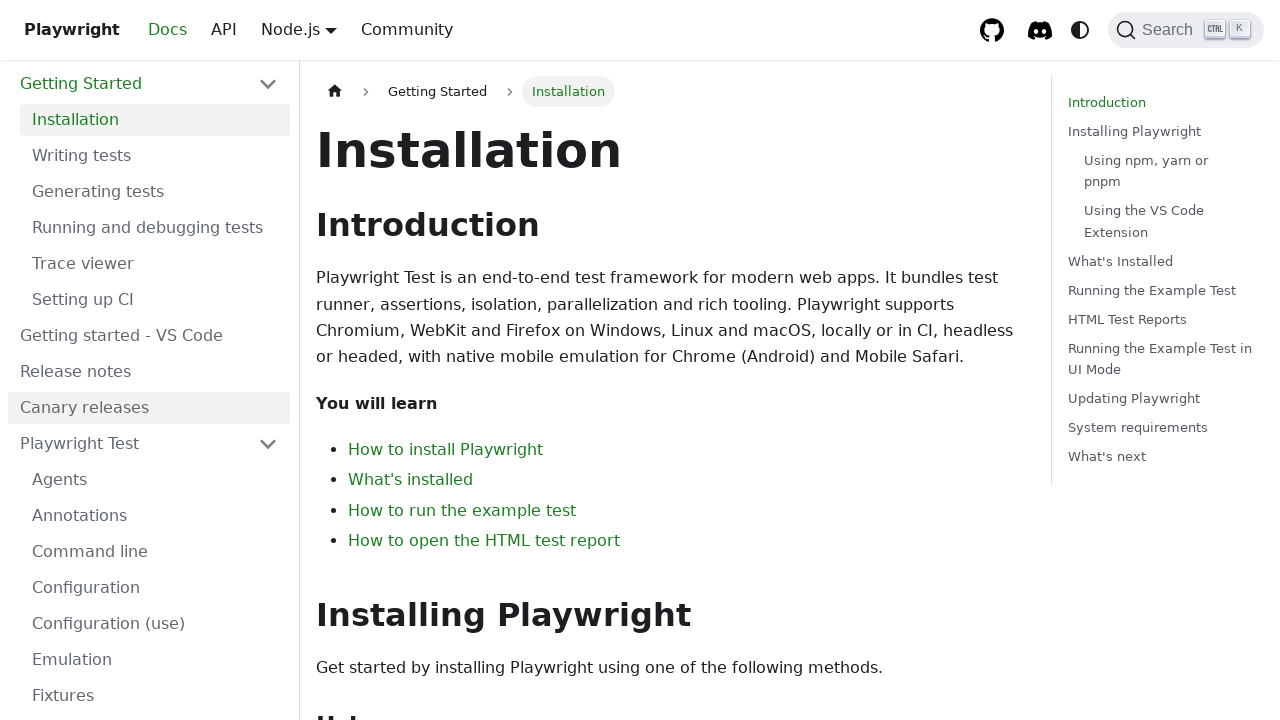

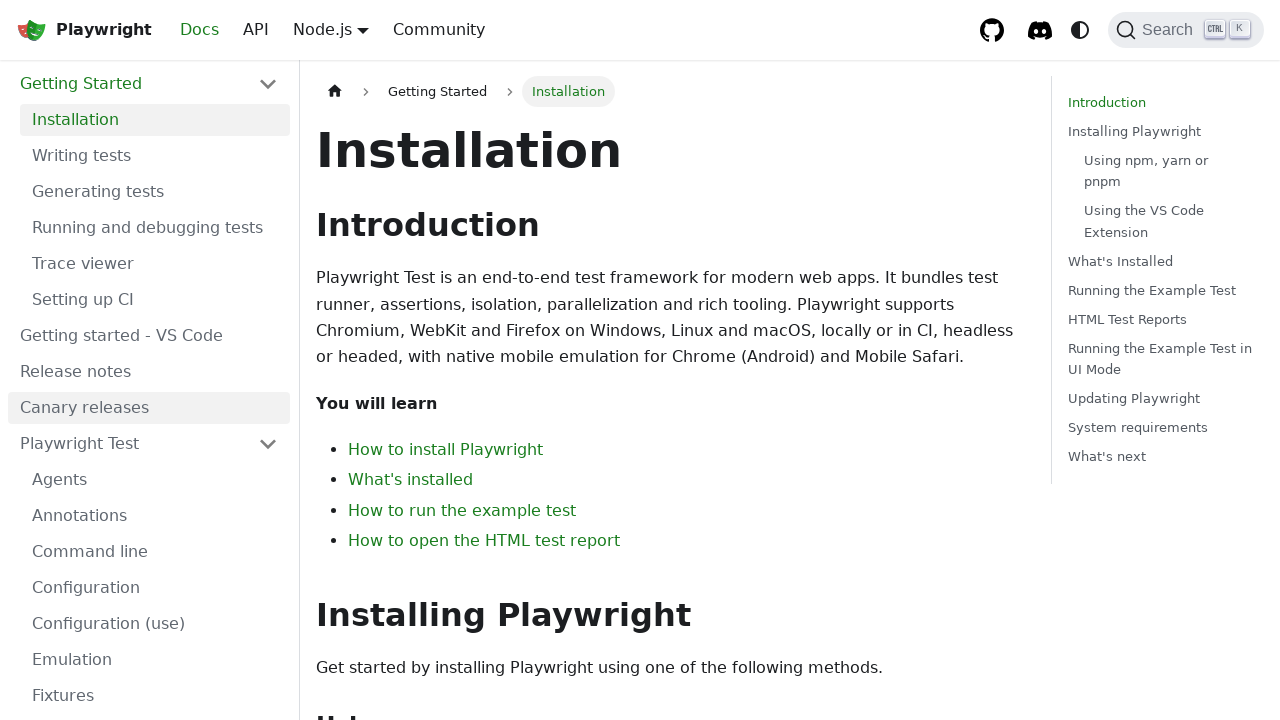